Tests form submission on W3Schools TryIt page by switching to an iframe, filling first and last name fields, and submitting the form

Starting URL: https://www.w3schools.com/tags/tryit.asp?filename=tryhtml5_input_type_submit

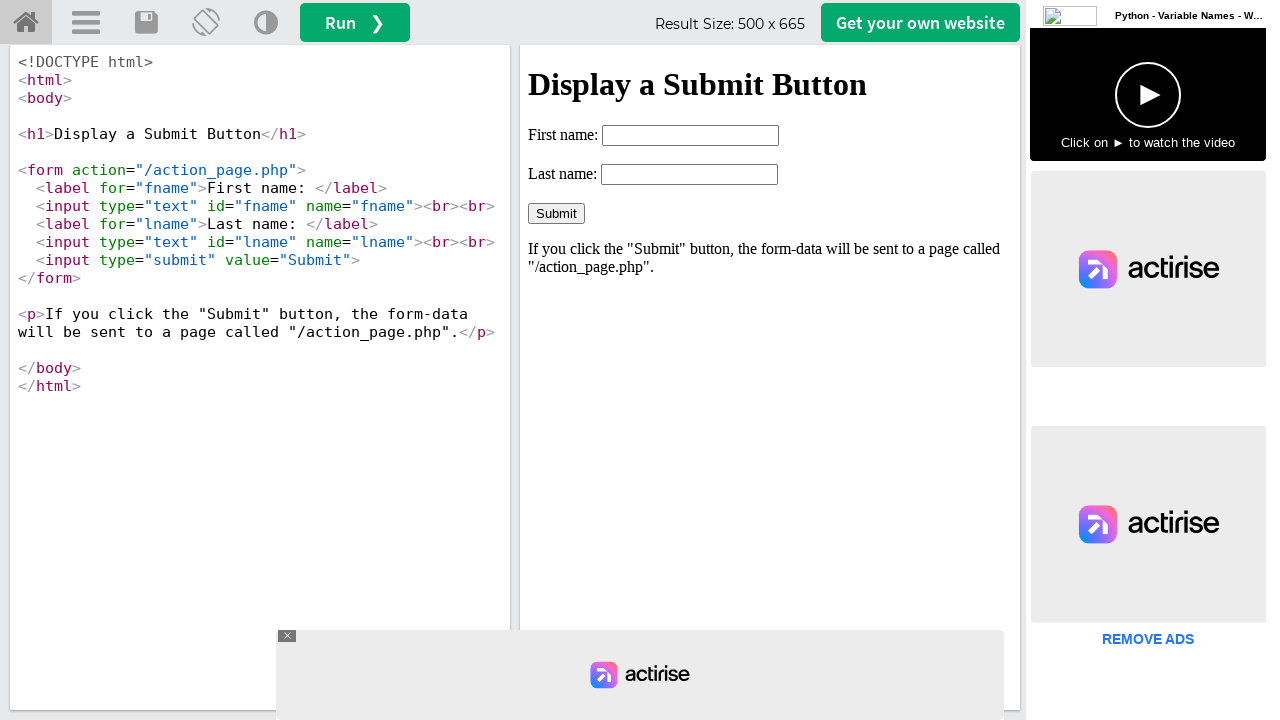

Located iframe #iframeResult containing the form
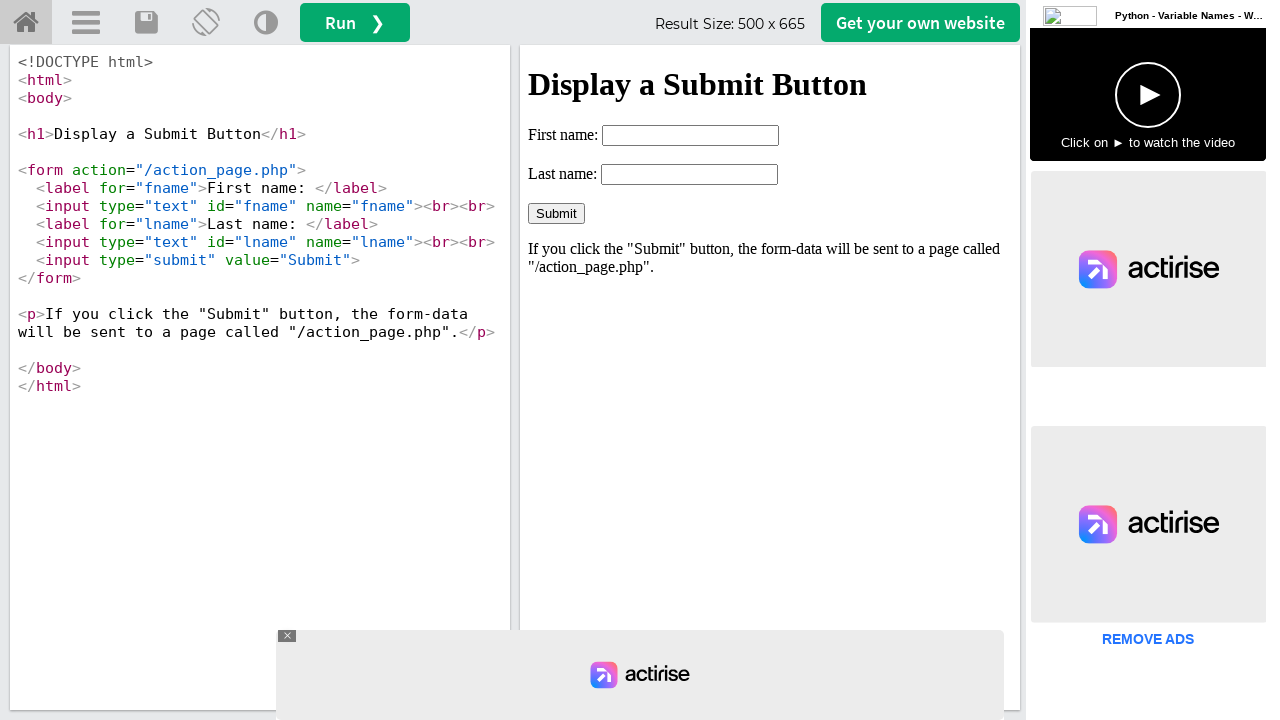

Filled first name field with 'abdul' on #iframeResult >> internal:control=enter-frame >> input[name='fname']
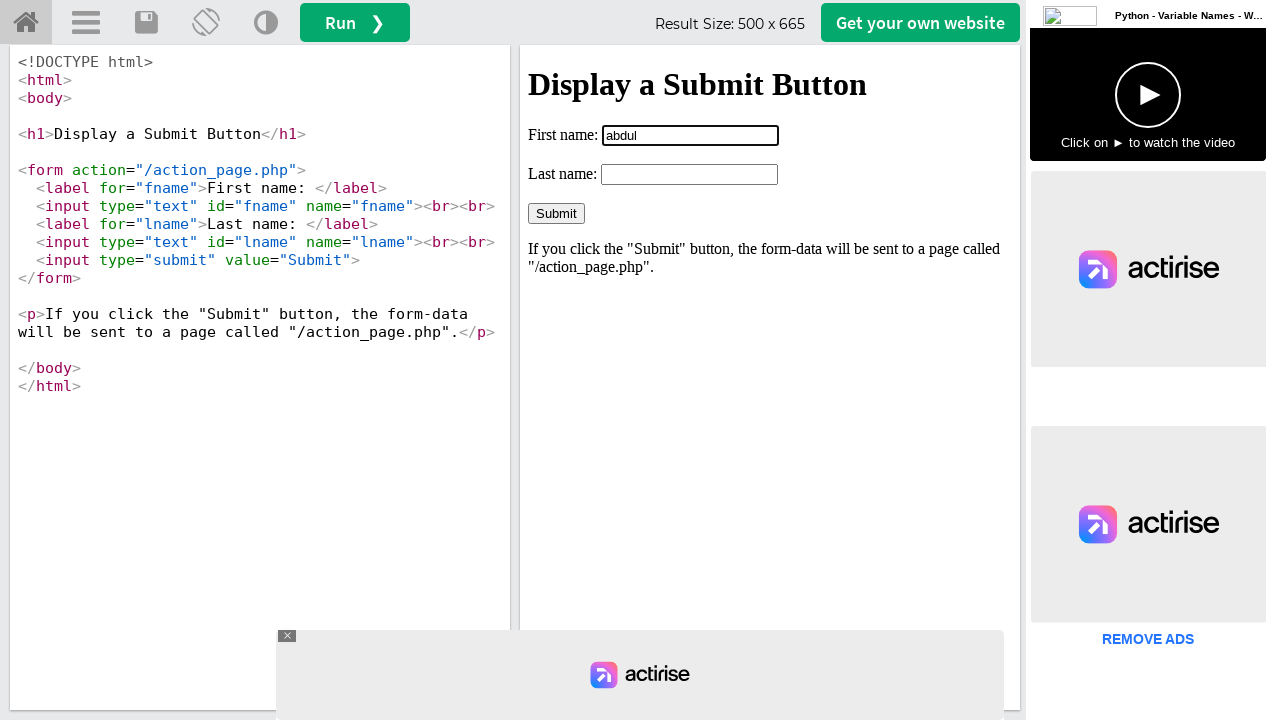

Filled last name field with 'kalam' on #iframeResult >> internal:control=enter-frame >> input[name='lname']
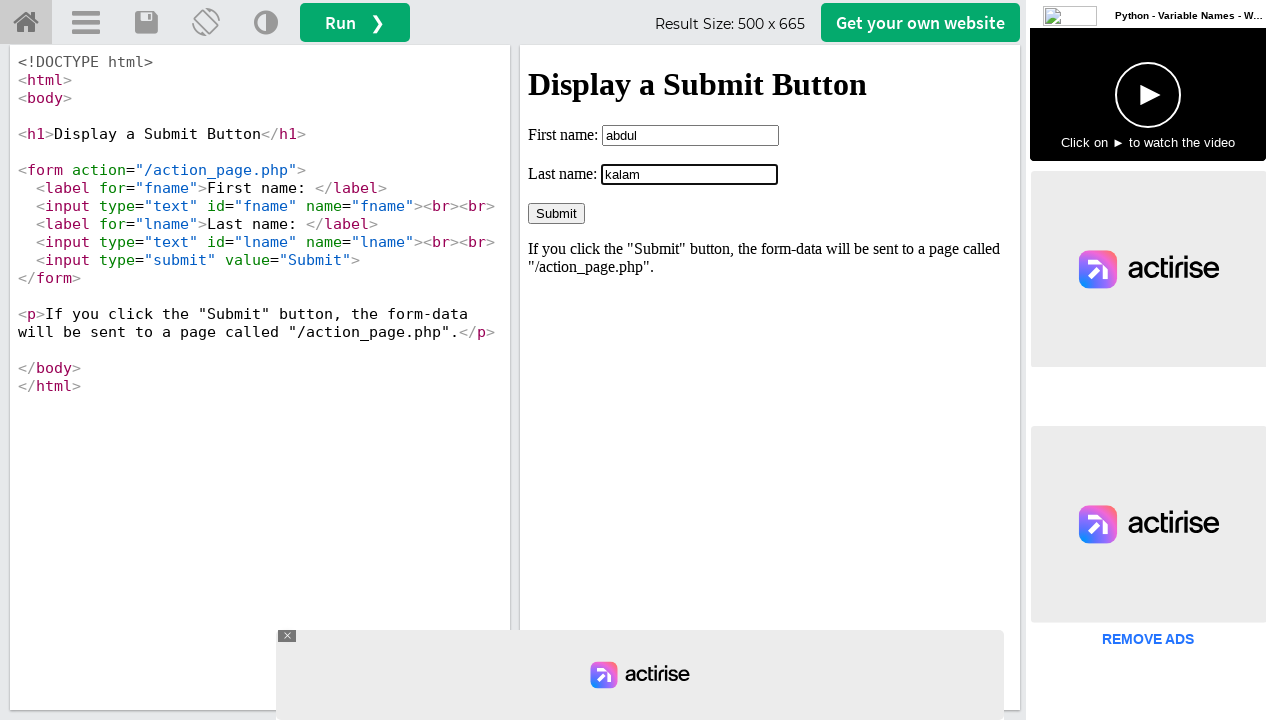

Clicked Submit button to submit the form at (556, 213) on #iframeResult >> internal:control=enter-frame >> input[value='Submit']
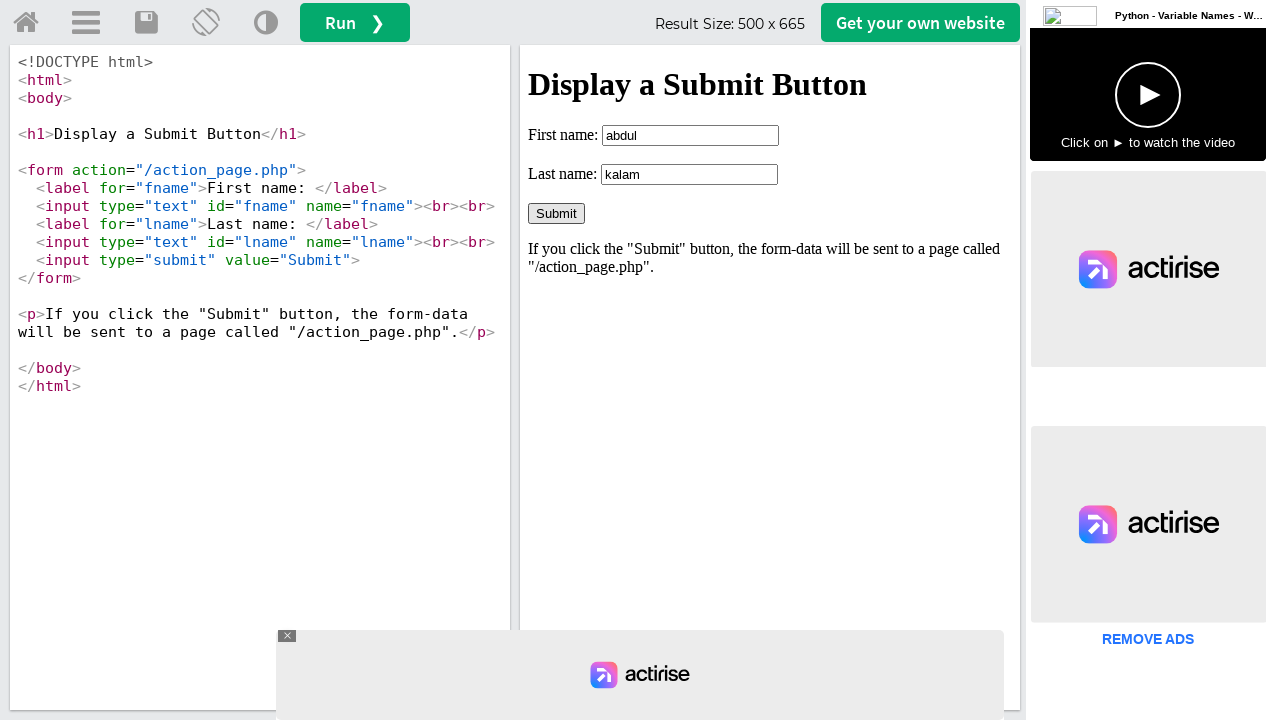

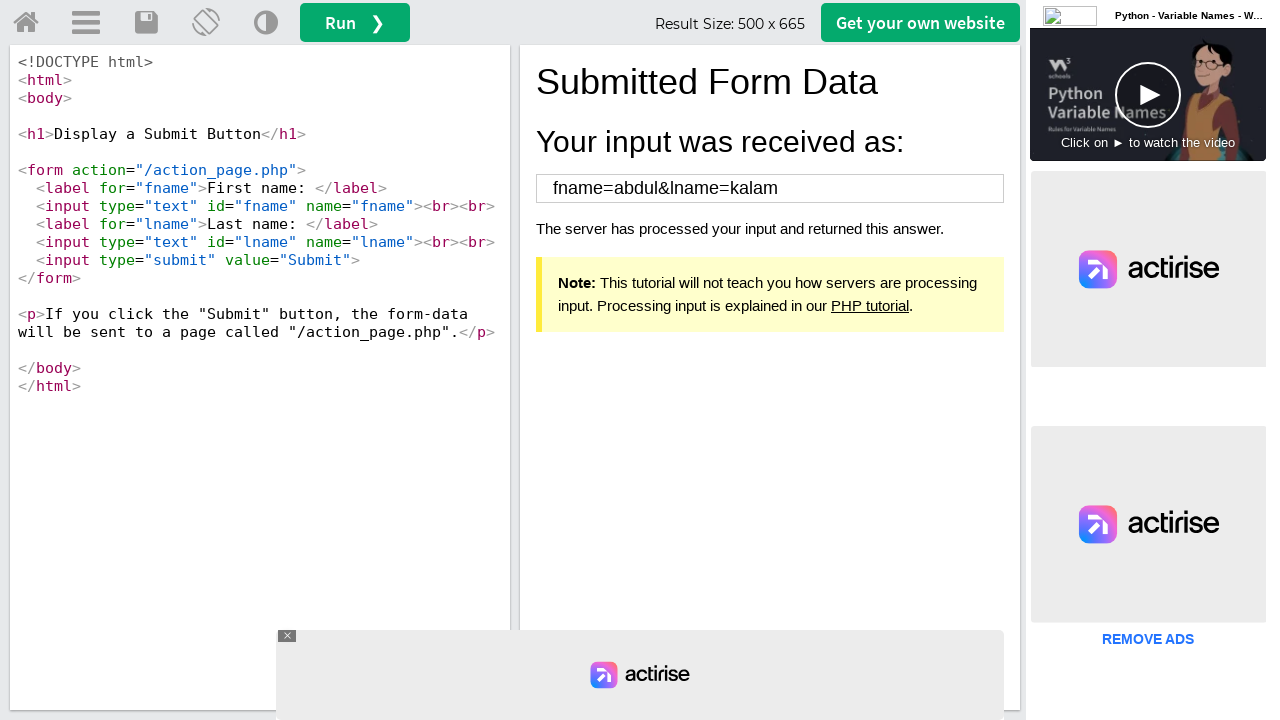